Tests iframe interaction on jQuery UI demo page by switching into a frame, clicking an item in the selectable list, switching back to main content, and navigating through various menu links

Starting URL: https://jqueryui.com/selectable/

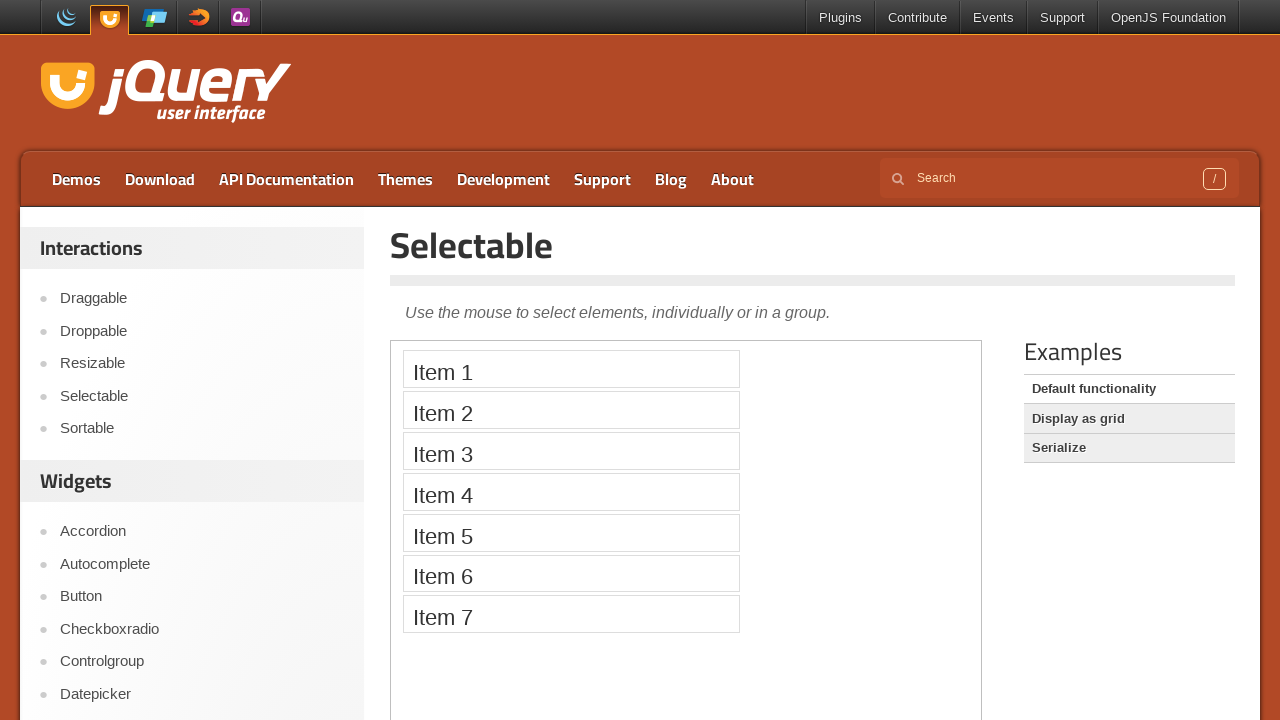

Located the demo iframe
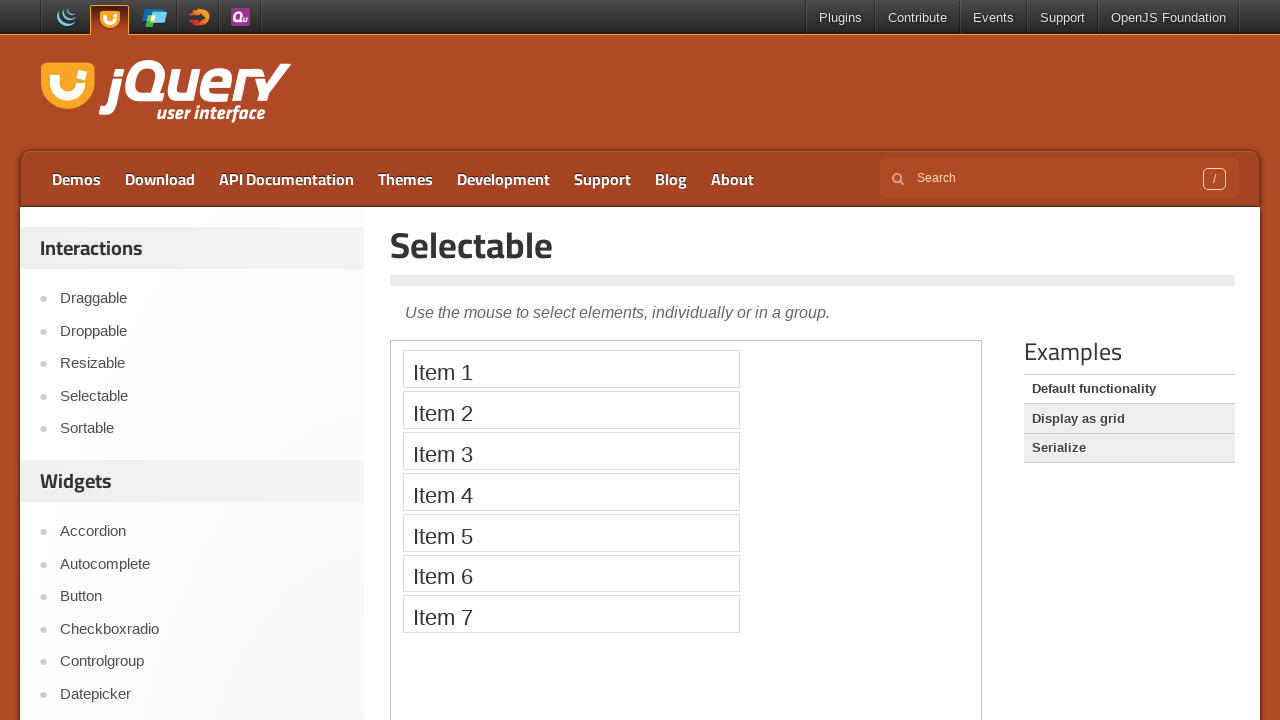

Clicked the first item in the selectable list within the iframe at (571, 369) on .demo-frame >> internal:control=enter-frame >> xpath=//ol[@id='selectable']/li[1
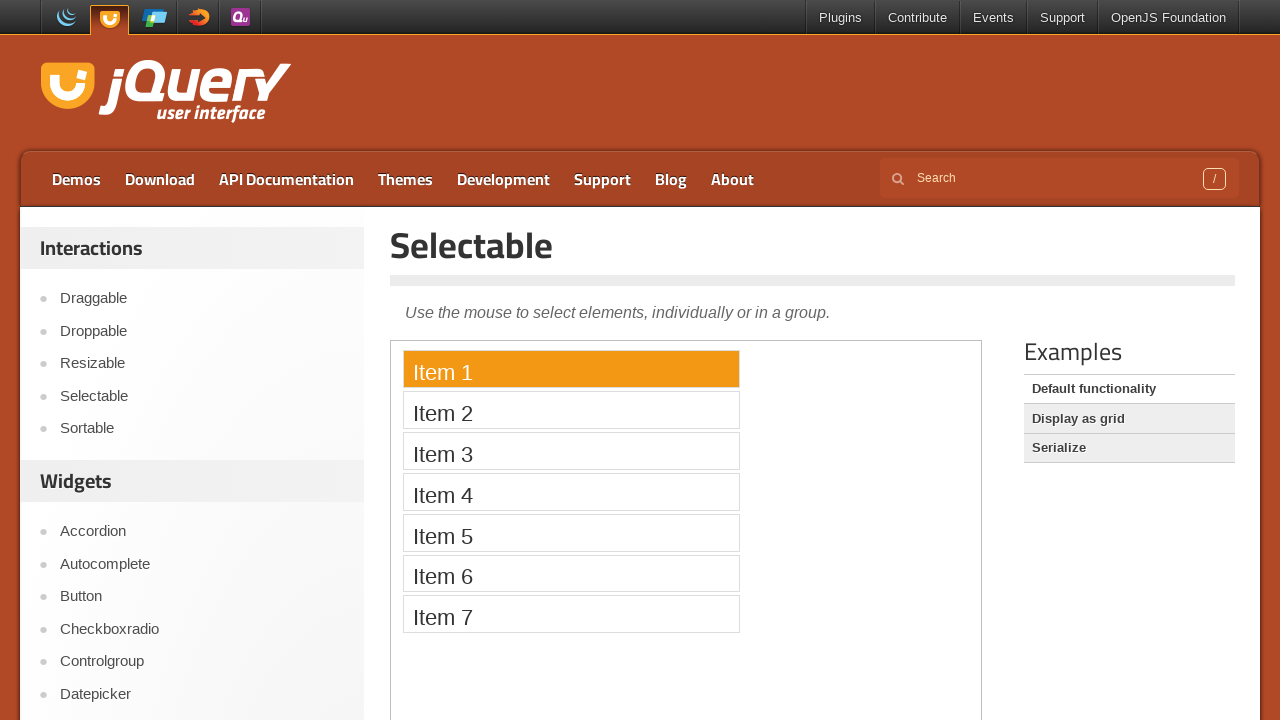

Clicked Download link on main page at (160, 179) on text=Download
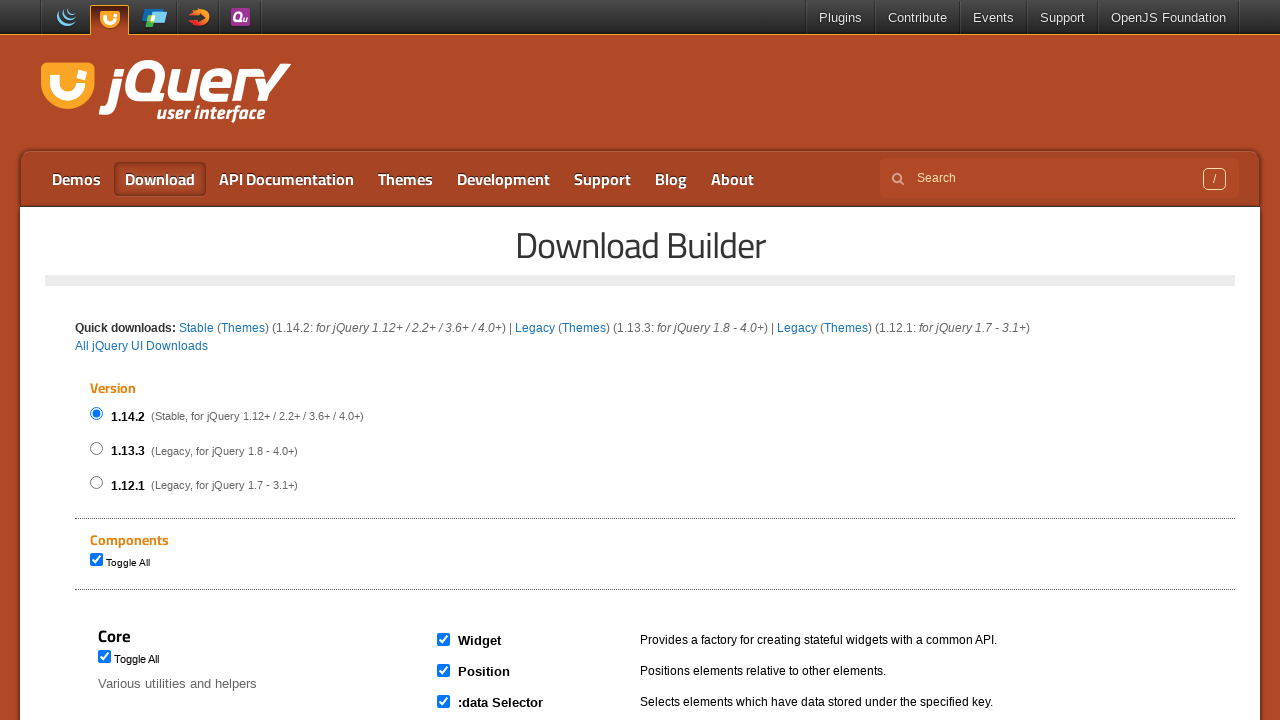

Clicked menu item 3 from top menu at (286, 179) on xpath=//*[@id='menu-top']/li[3]/a
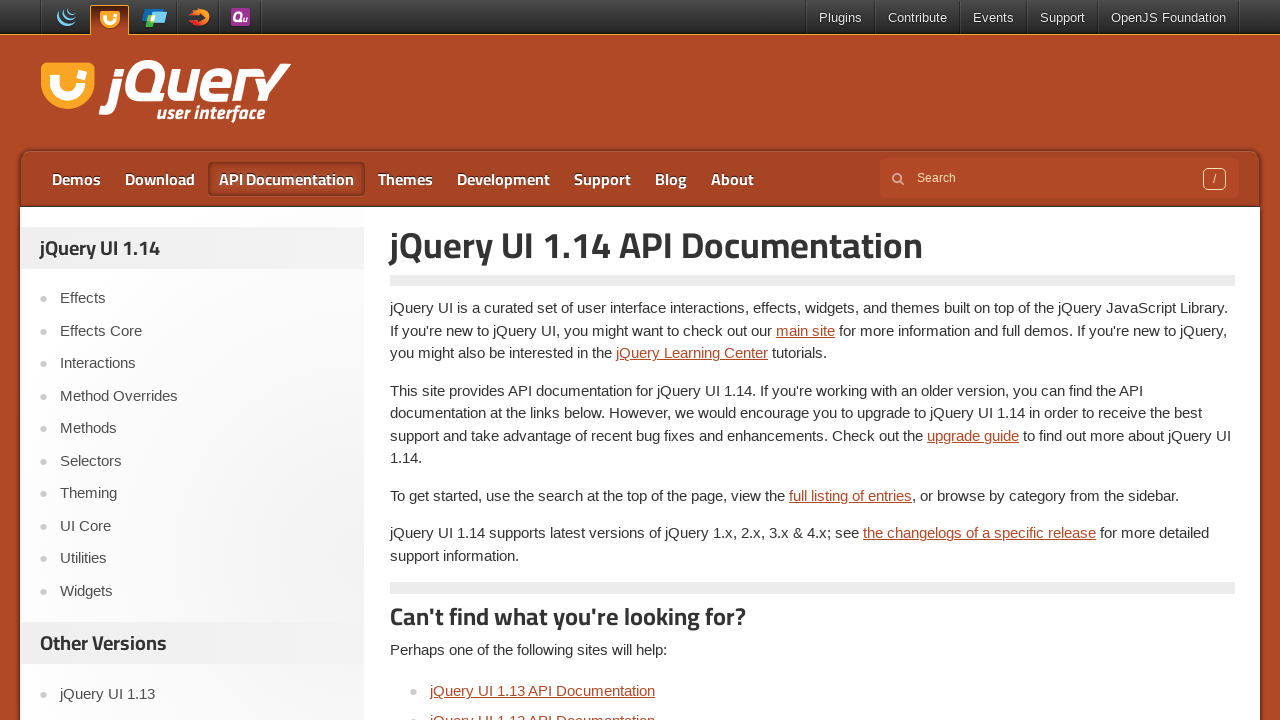

Clicked menu item 4 from top menu at (406, 179) on xpath=//*[@id='menu-top']/li[4]/a
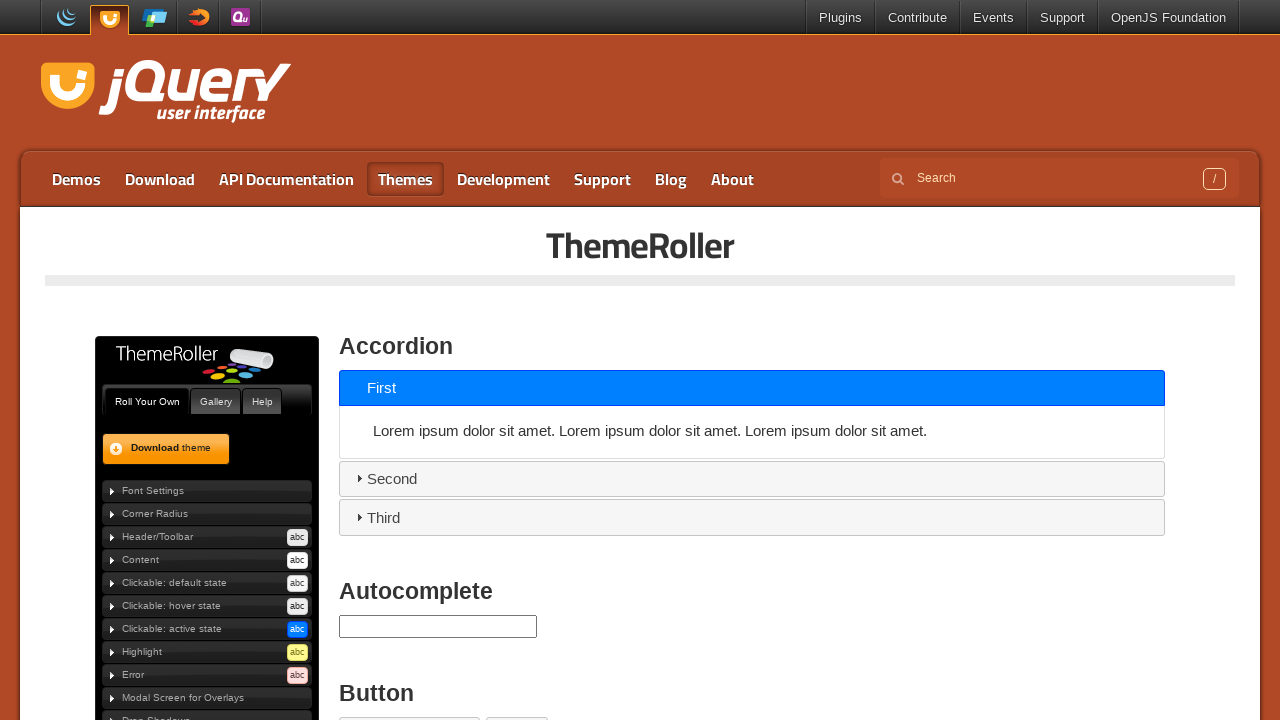

Clicked menu item 5 from top menu at (504, 179) on xpath=//*[@id='menu-top']/li[5]/a
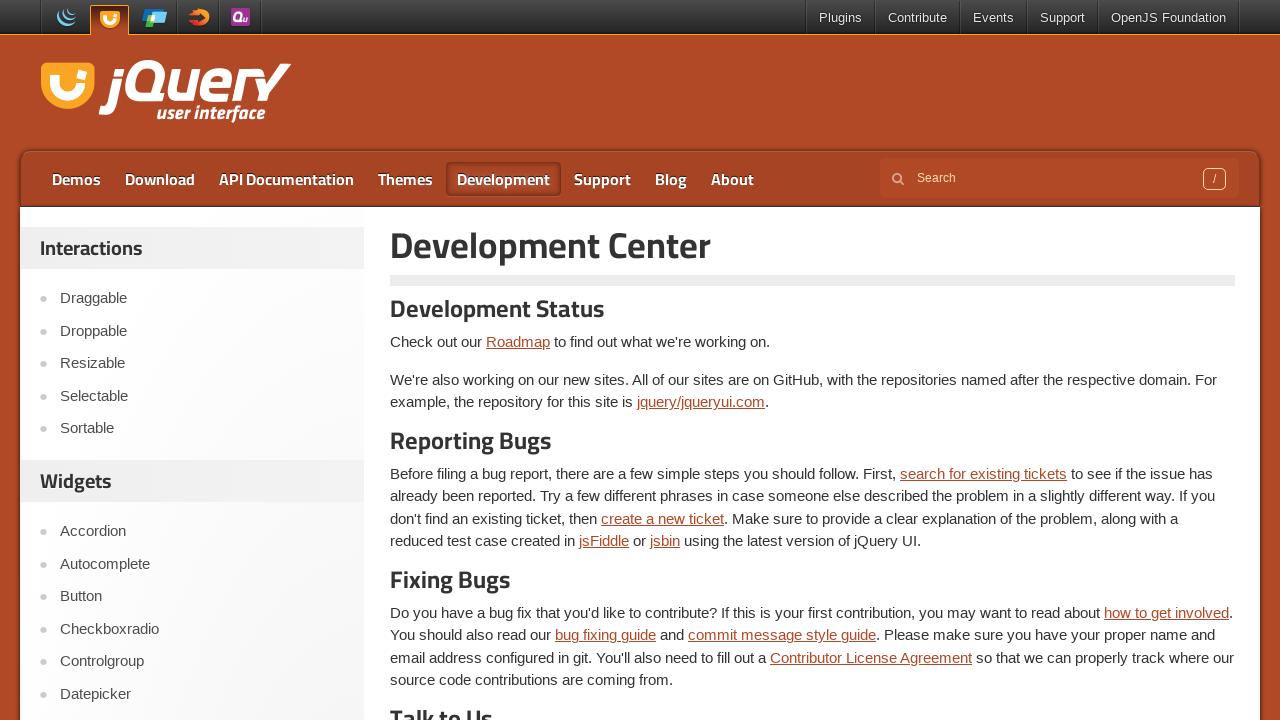

Clicked menu item 6 from top menu at (602, 179) on xpath=//*[@id='menu-top']/li[6]/a
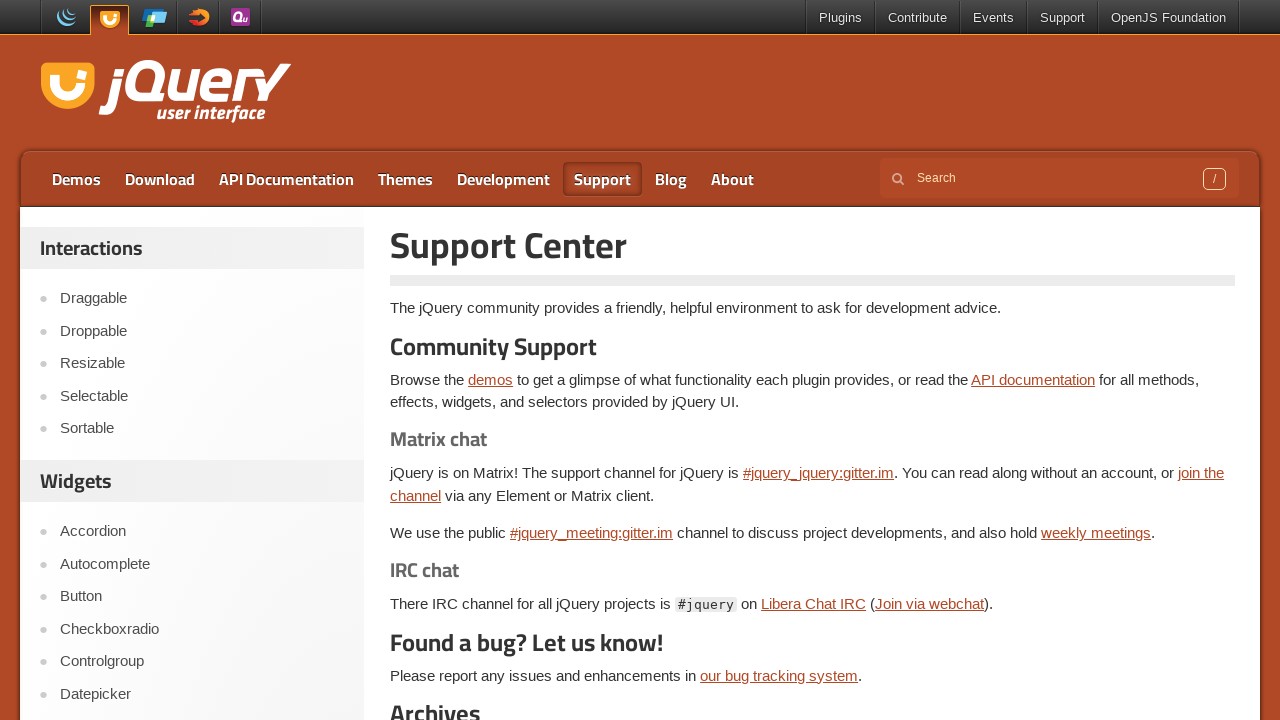

Clicked menu item 7 from top menu at (671, 179) on xpath=//*[@id='menu-top']/li[7]/a
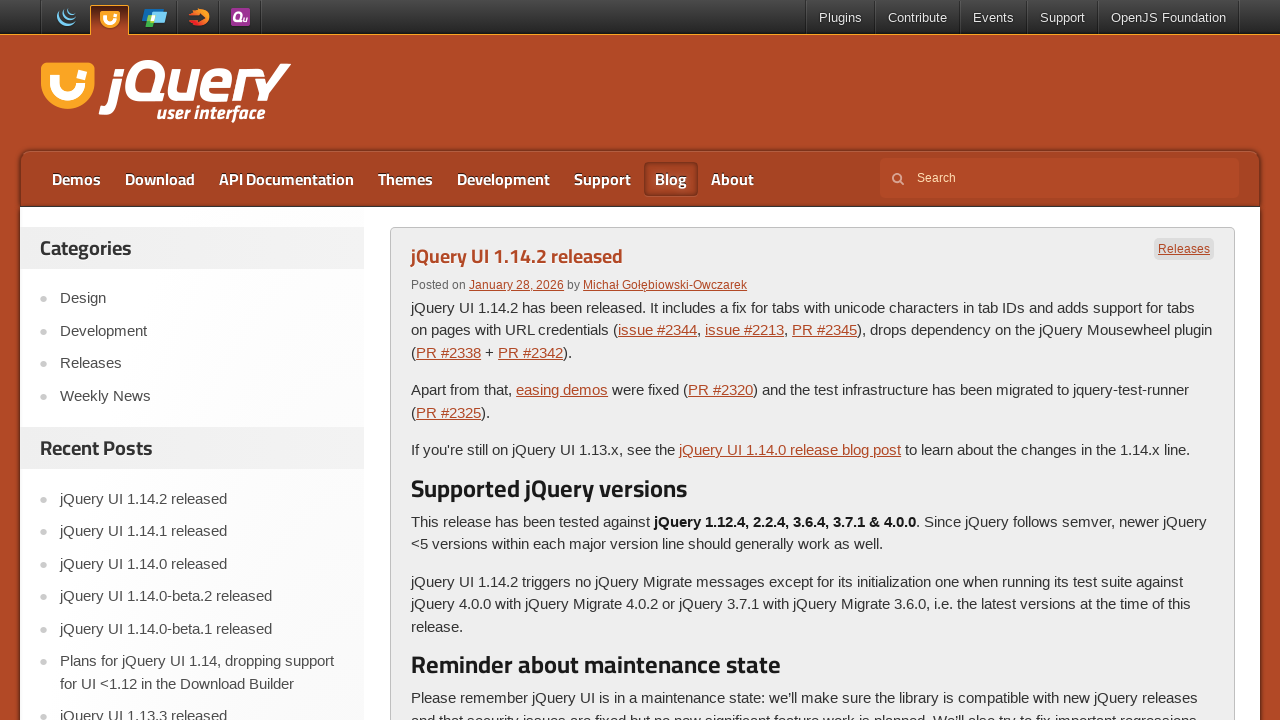

Clicked menu item 8 from top menu at (732, 179) on xpath=//*[@id='menu-top']/li[8]/a
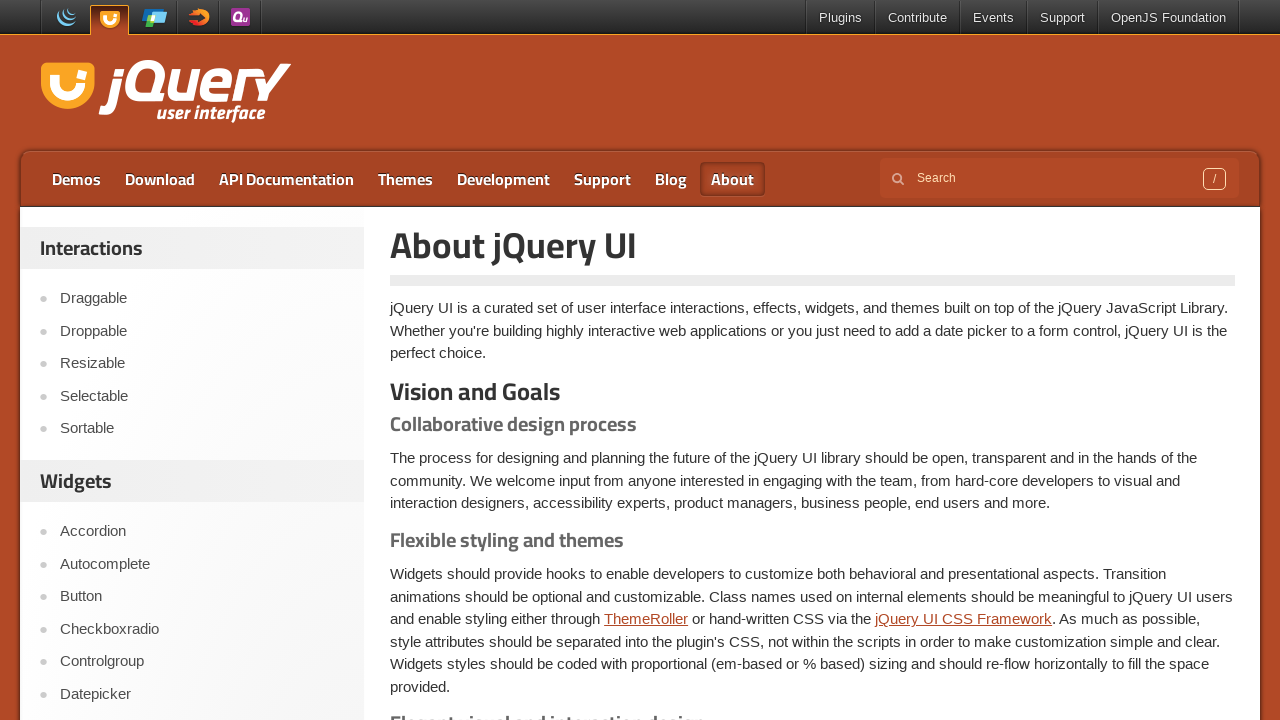

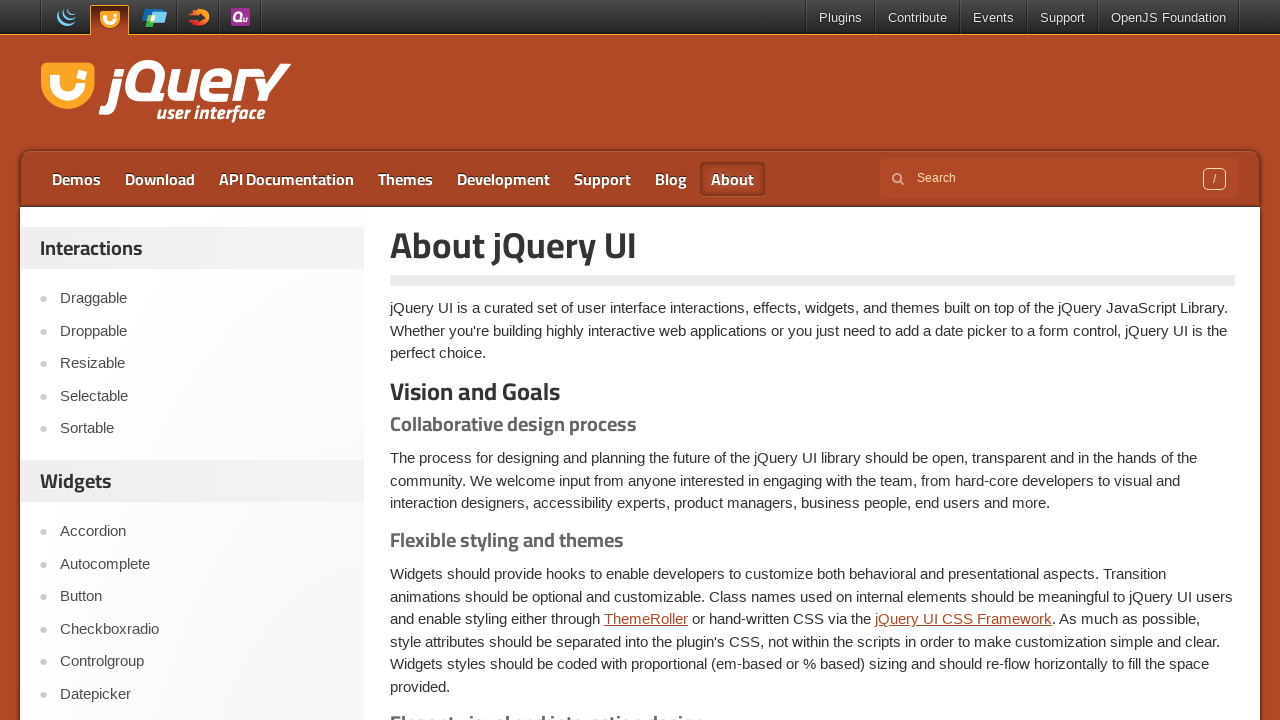